Tests adding a new task to a todo list application by entering text and clicking the add button

Starting URL: https://dwils.github.io/todolist/

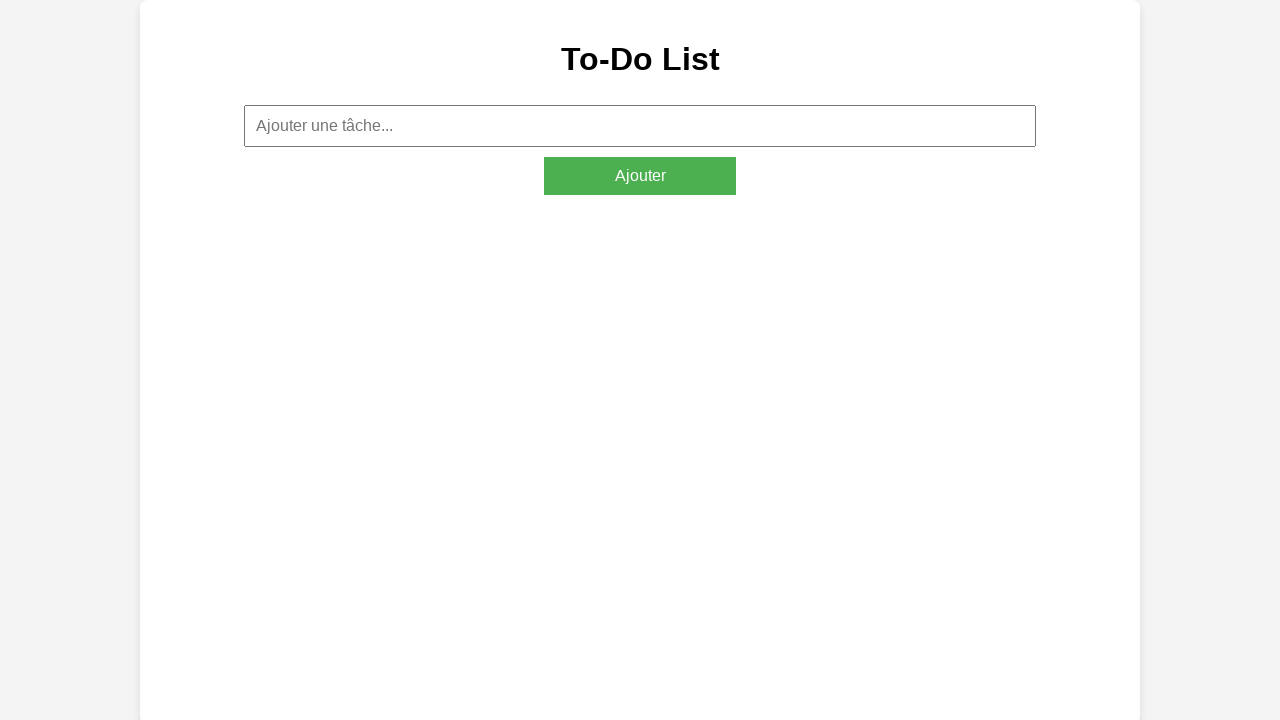

Filled task input field with 'Tache 1' on //input[@placeholder='Ajouter une tâche...']
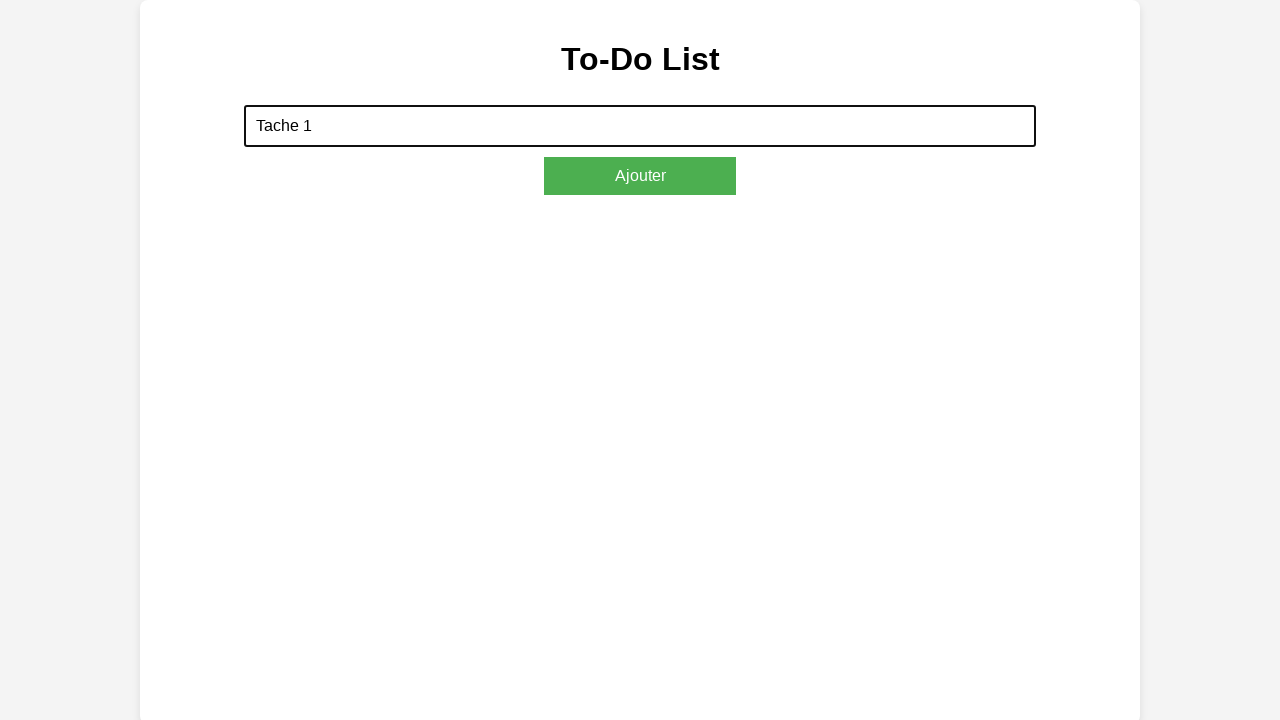

Clicked add task button at (640, 176) on #addTaskButton
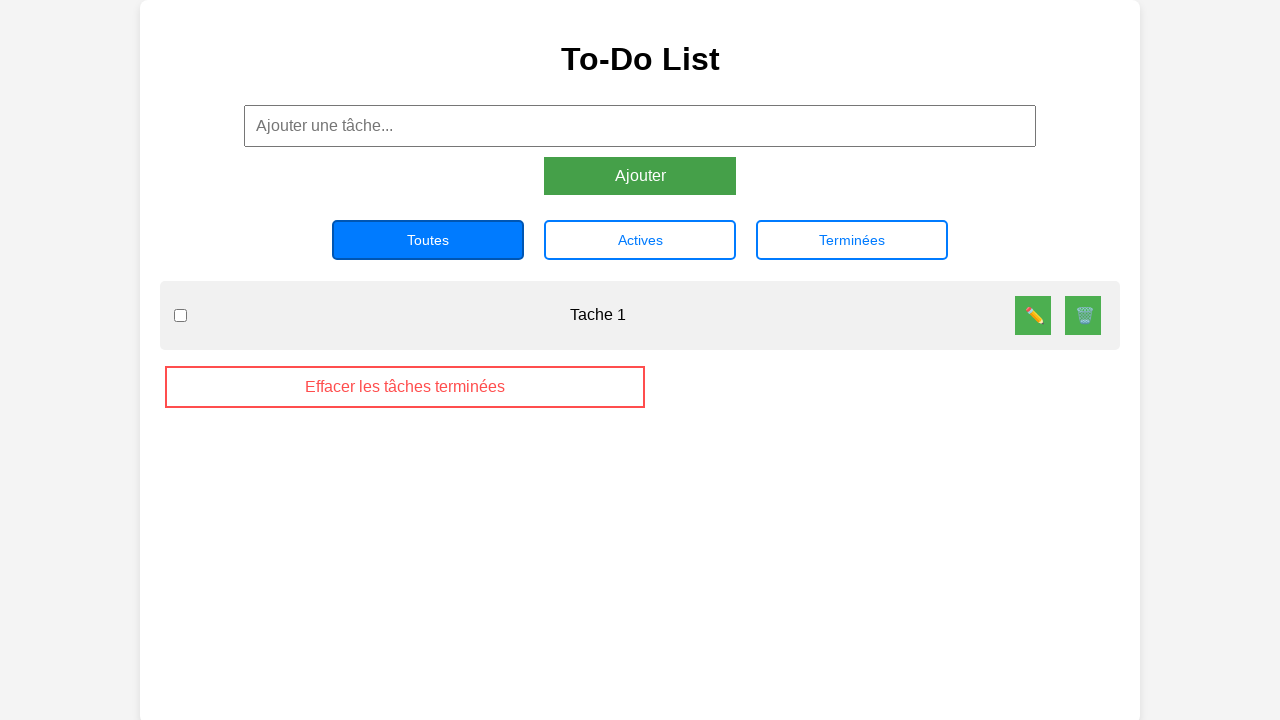

Task 'Tache 1' appeared in the todo list
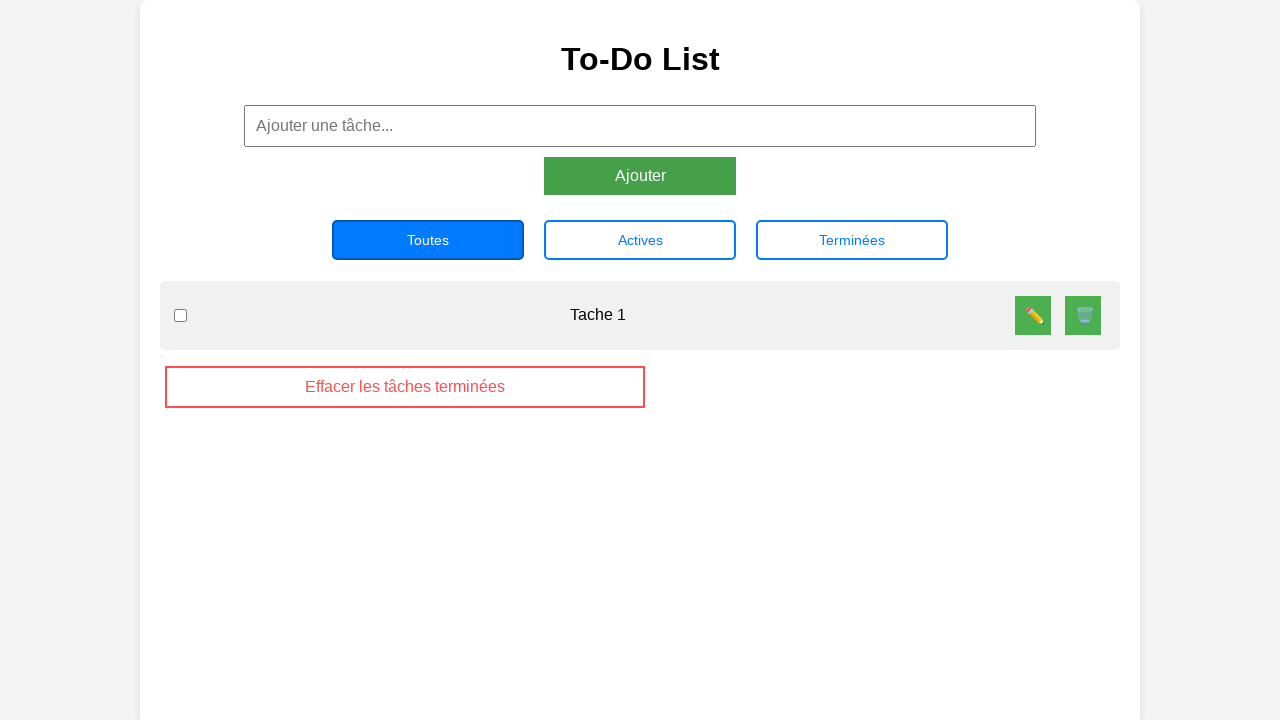

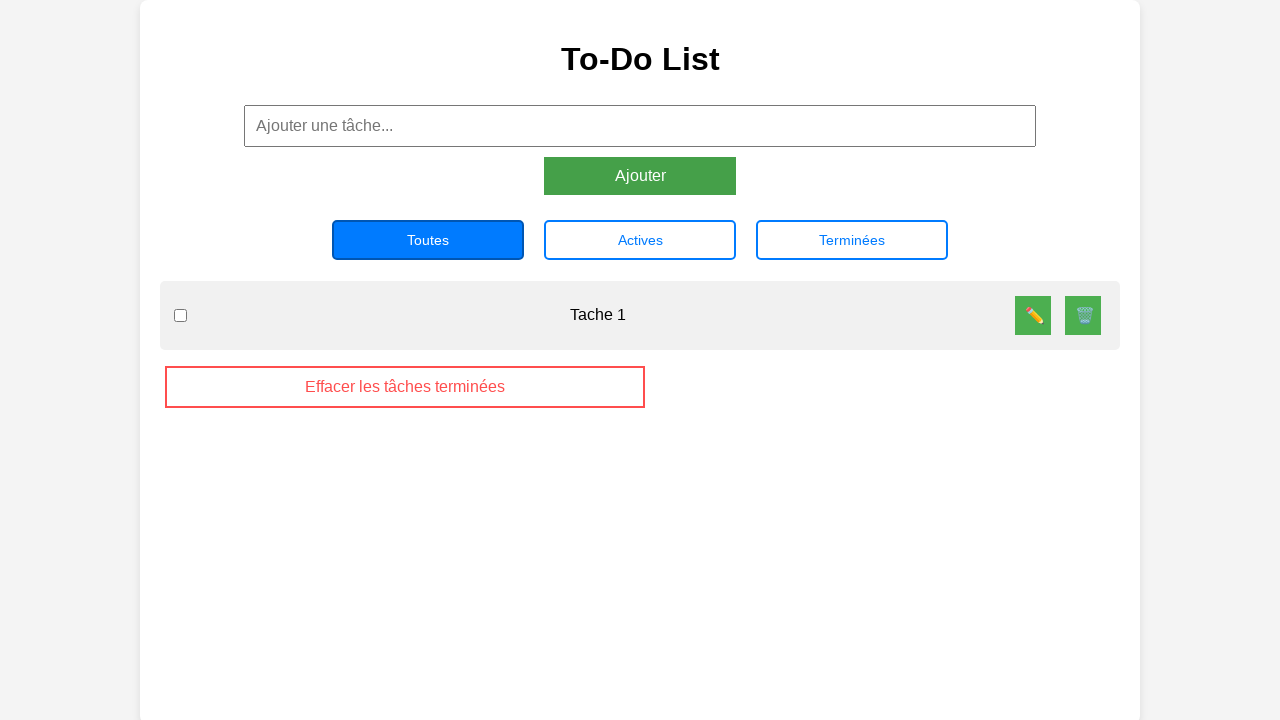